Tests the Bible verse search functionality on OpenBible.info by entering a topic search query and verifying that search results are displayed

Starting URL: https://www.openbible.info/topics/

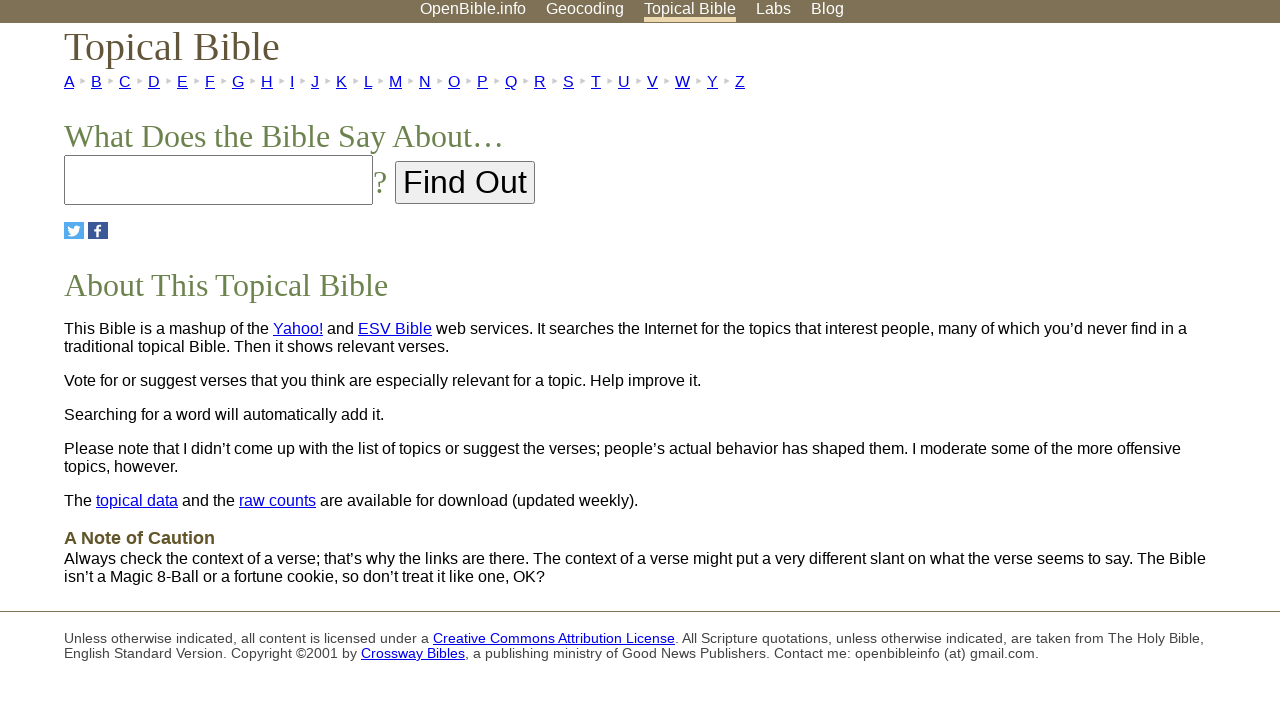

Filled search field with topic 'wisdom' on #search
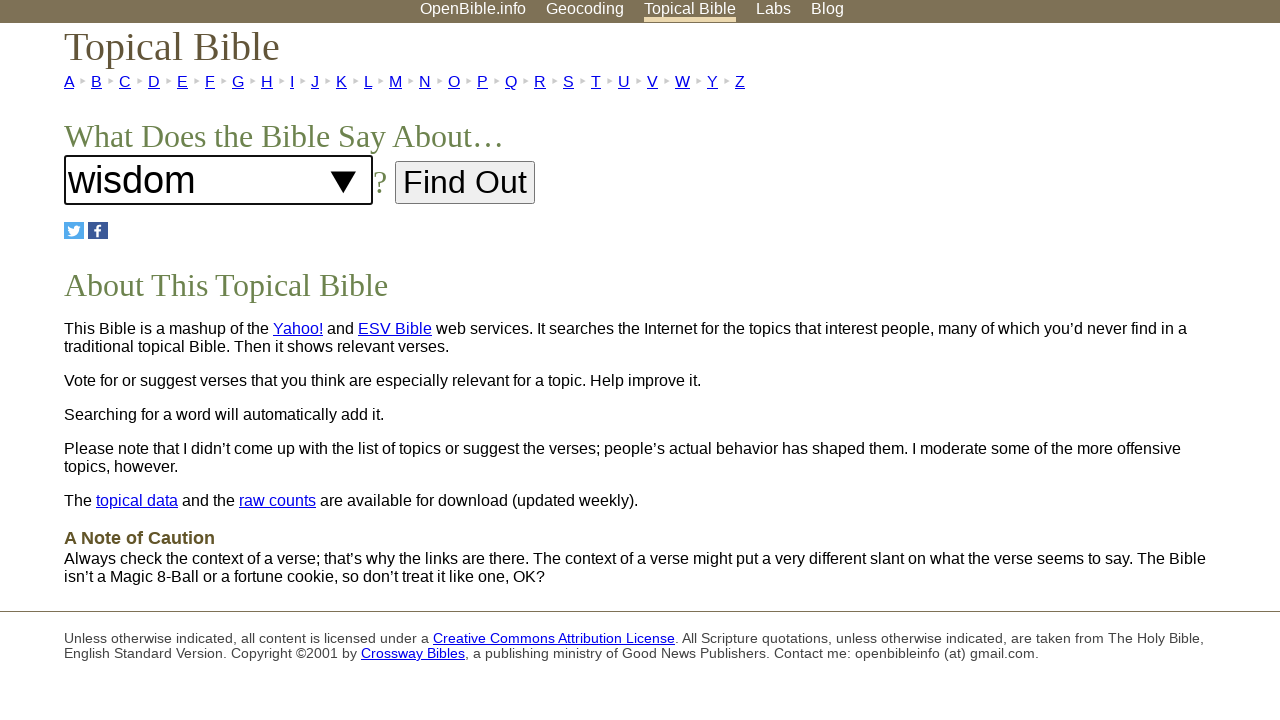

Pressed Enter to submit search query on #search
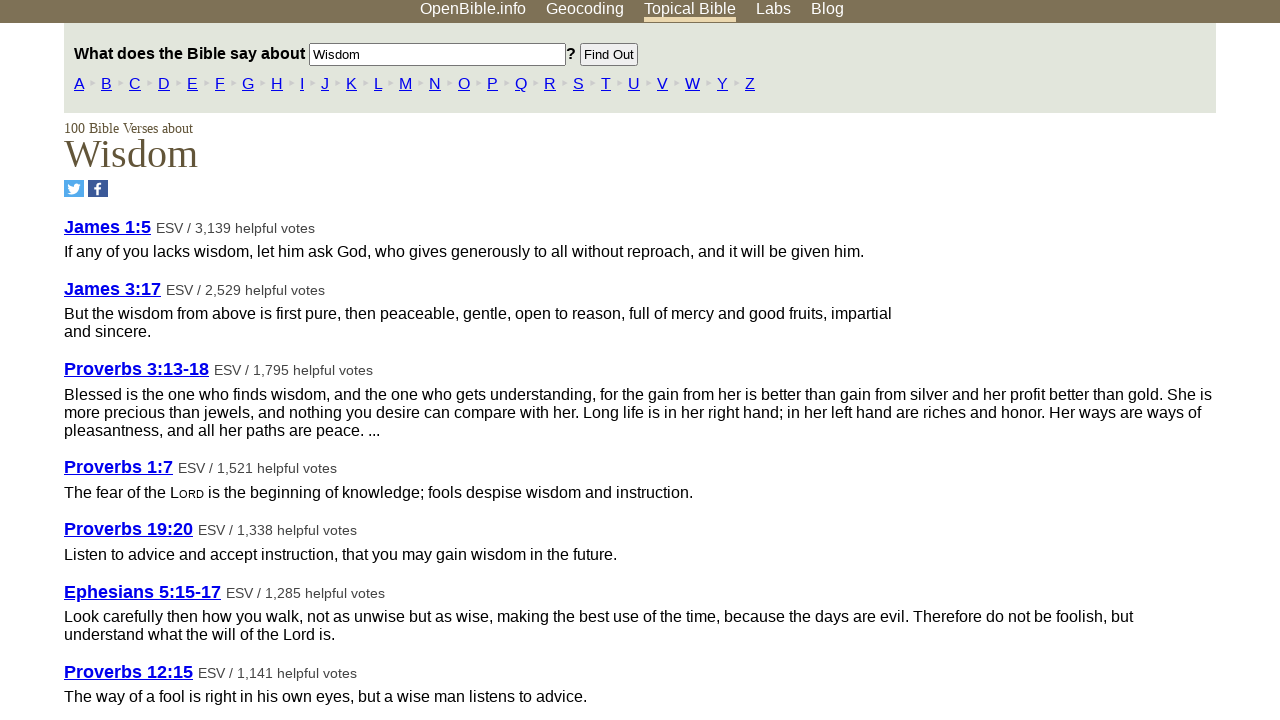

Results header loaded
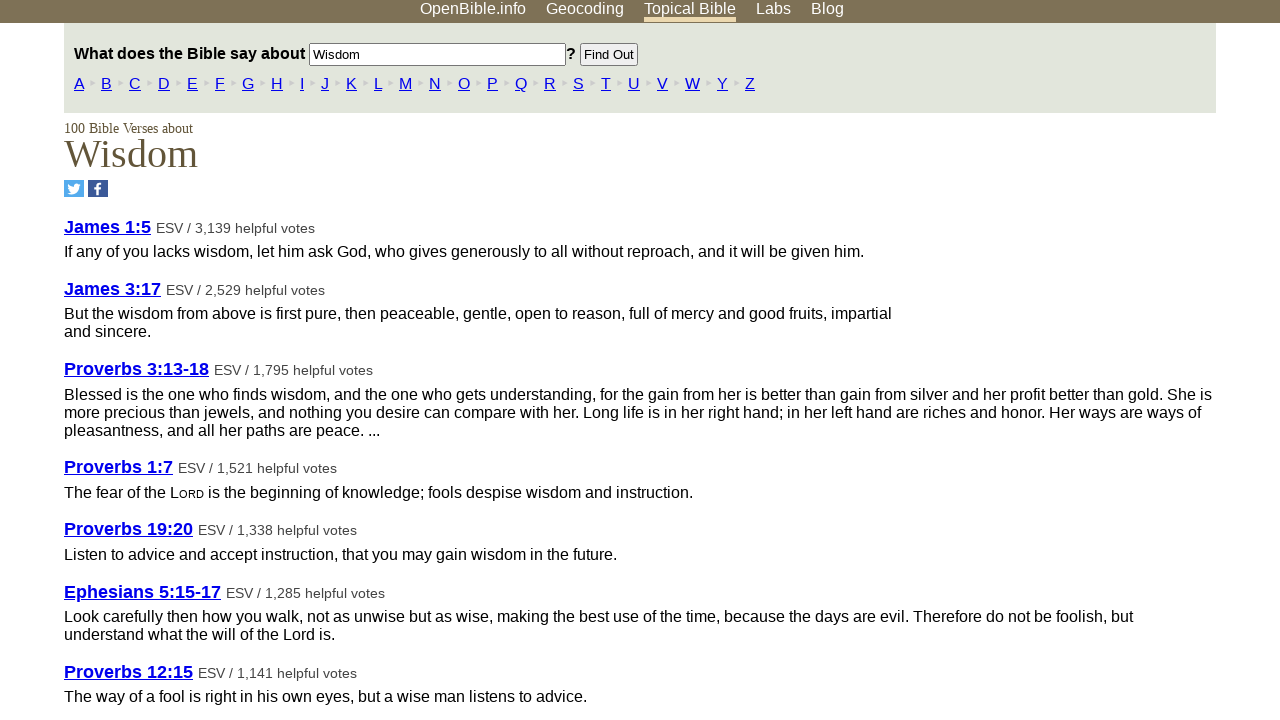

Verse results table loaded
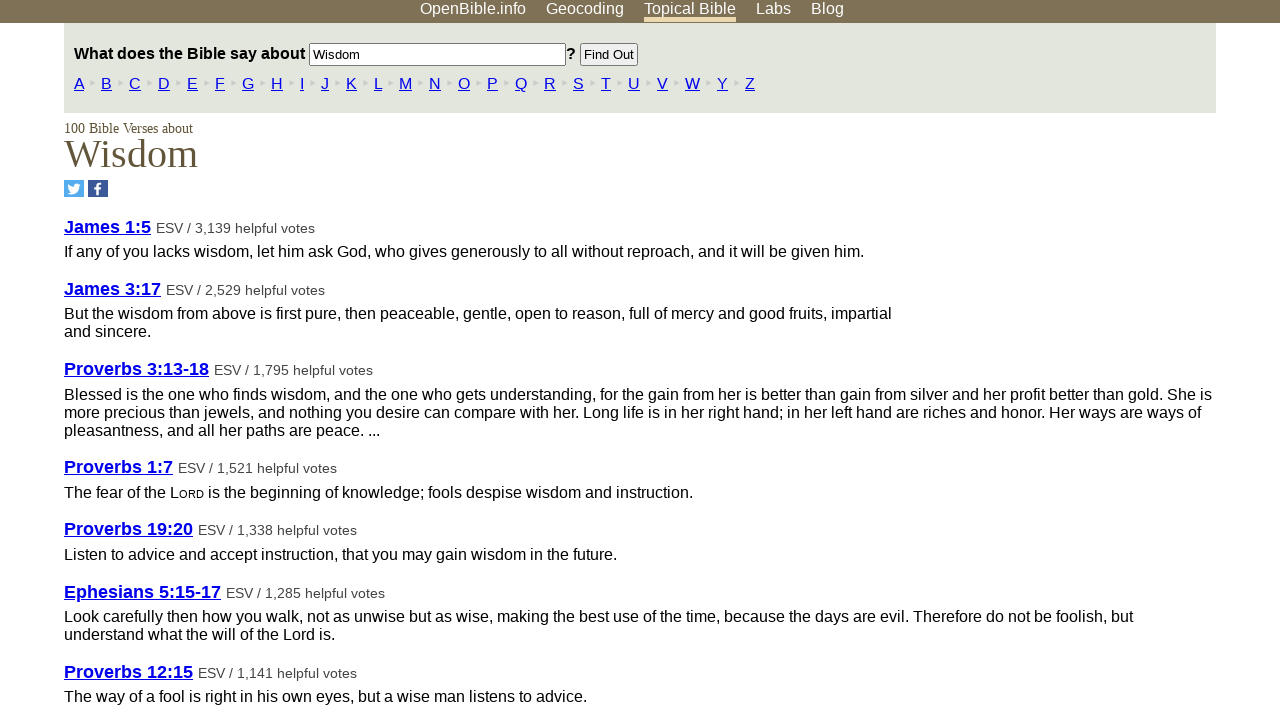

Verified that verse result links are displayed
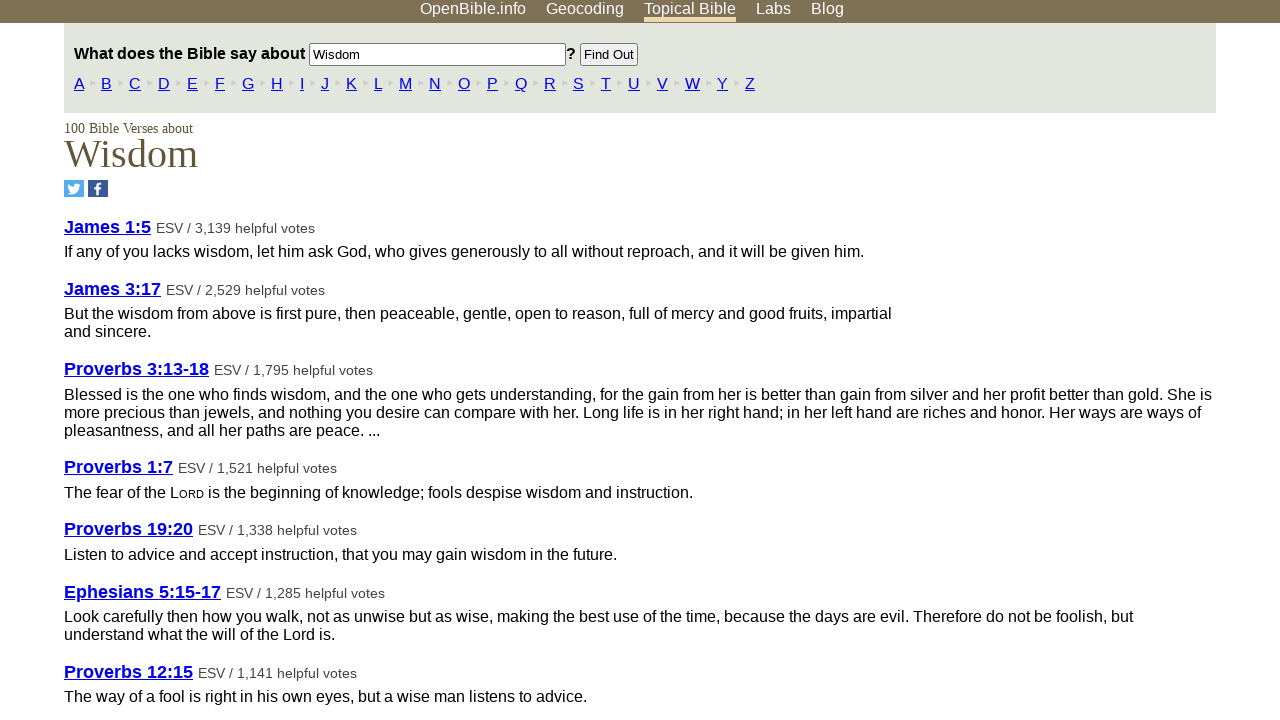

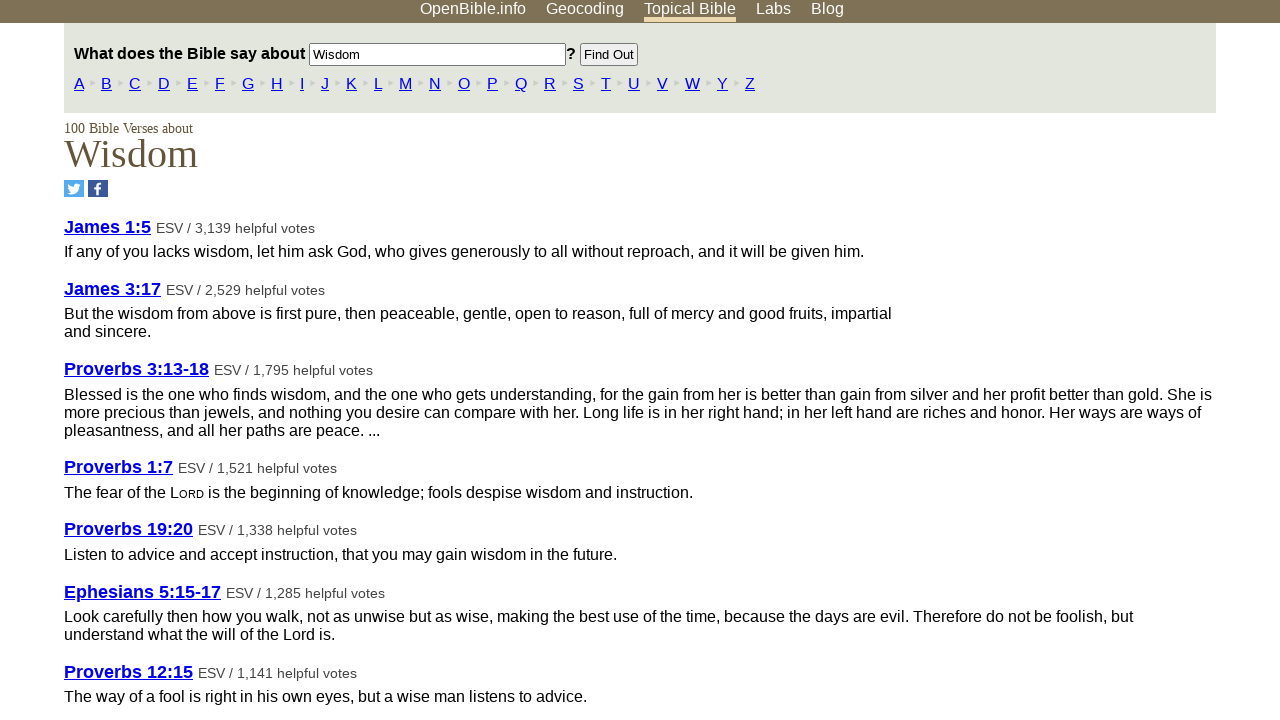